Navigates to Snapdeal homepage and verifies the URL is correct

Starting URL: https://www.snapdeal.com

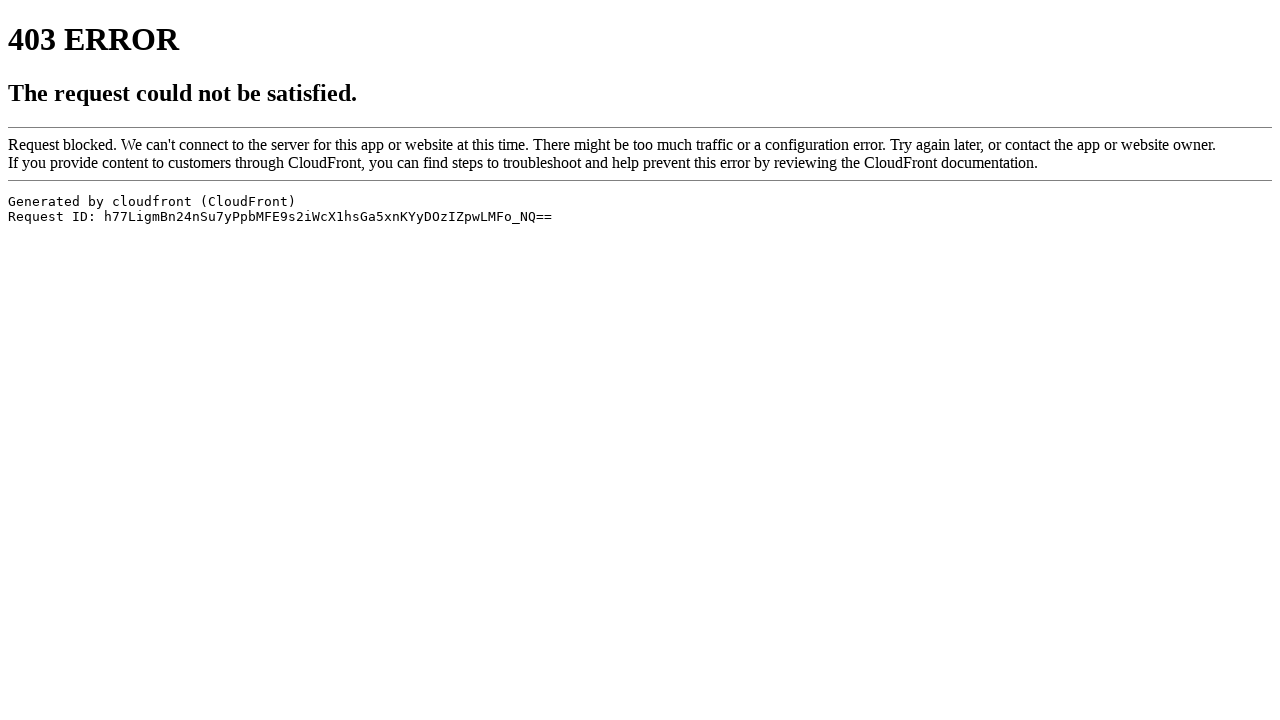

Navigated to Snapdeal homepage at https://www.snapdeal.com
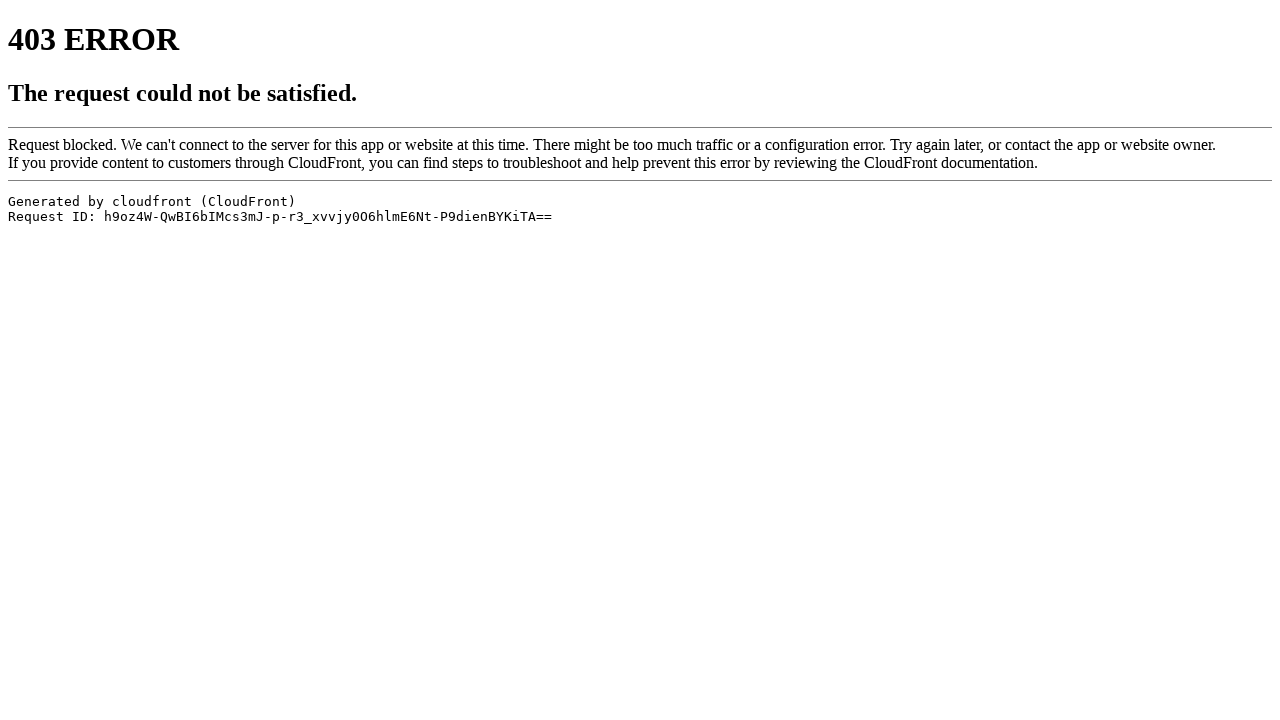

Verified URL is correct: https://www.snapdeal.com/
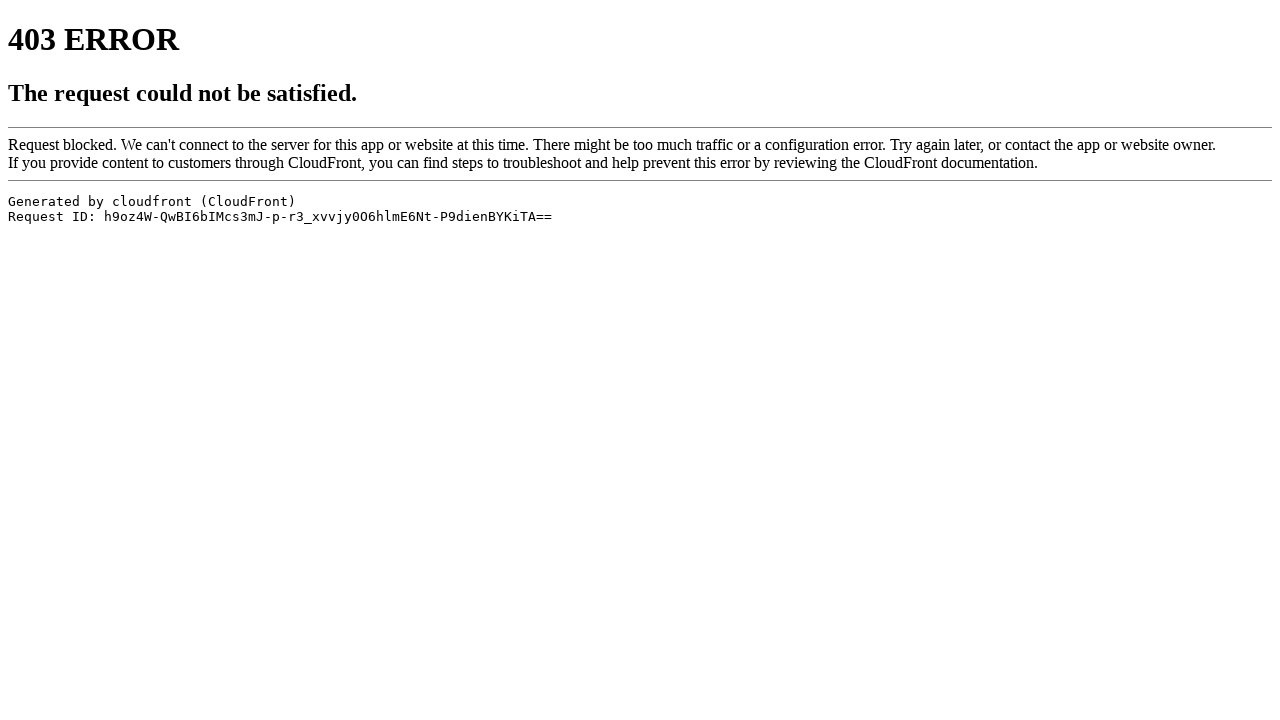

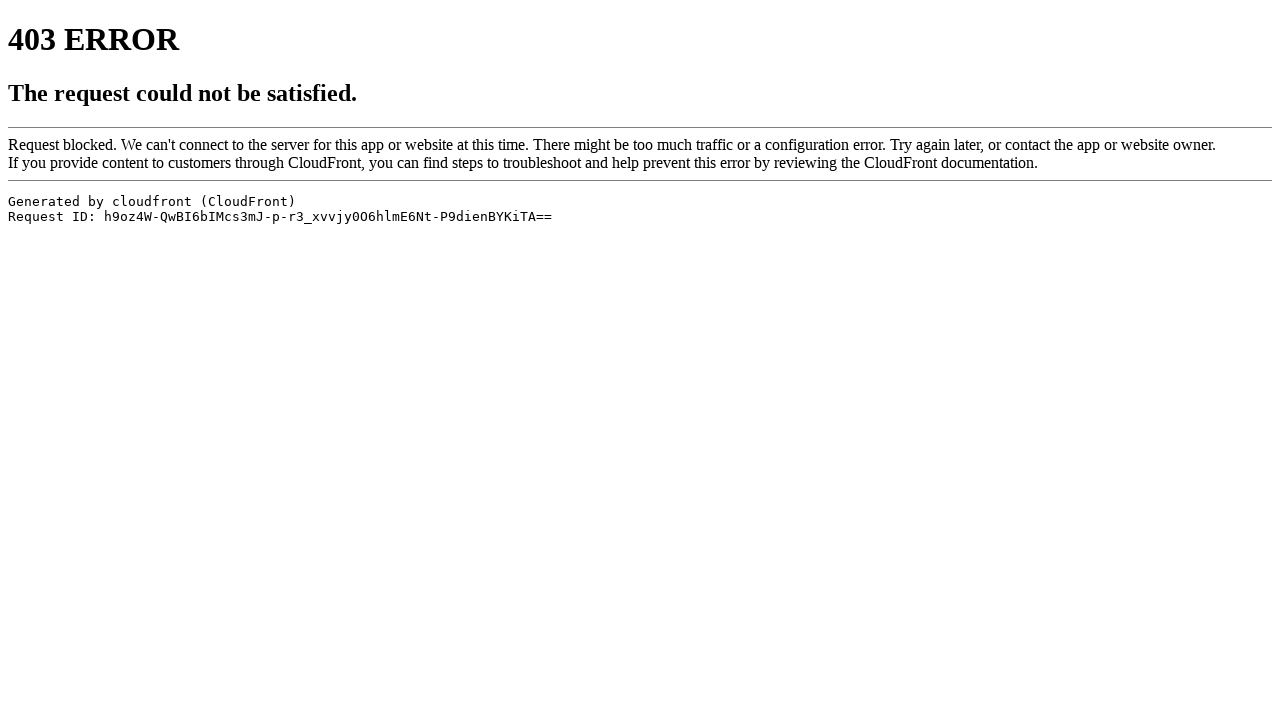